Tests an e-commerce site by searching for products containing "ca", adding items to cart including a specific item "Cashews", and verifying the brand text

Starting URL: https://www.rahulshettyacademy.com/seleniumPractise/#/

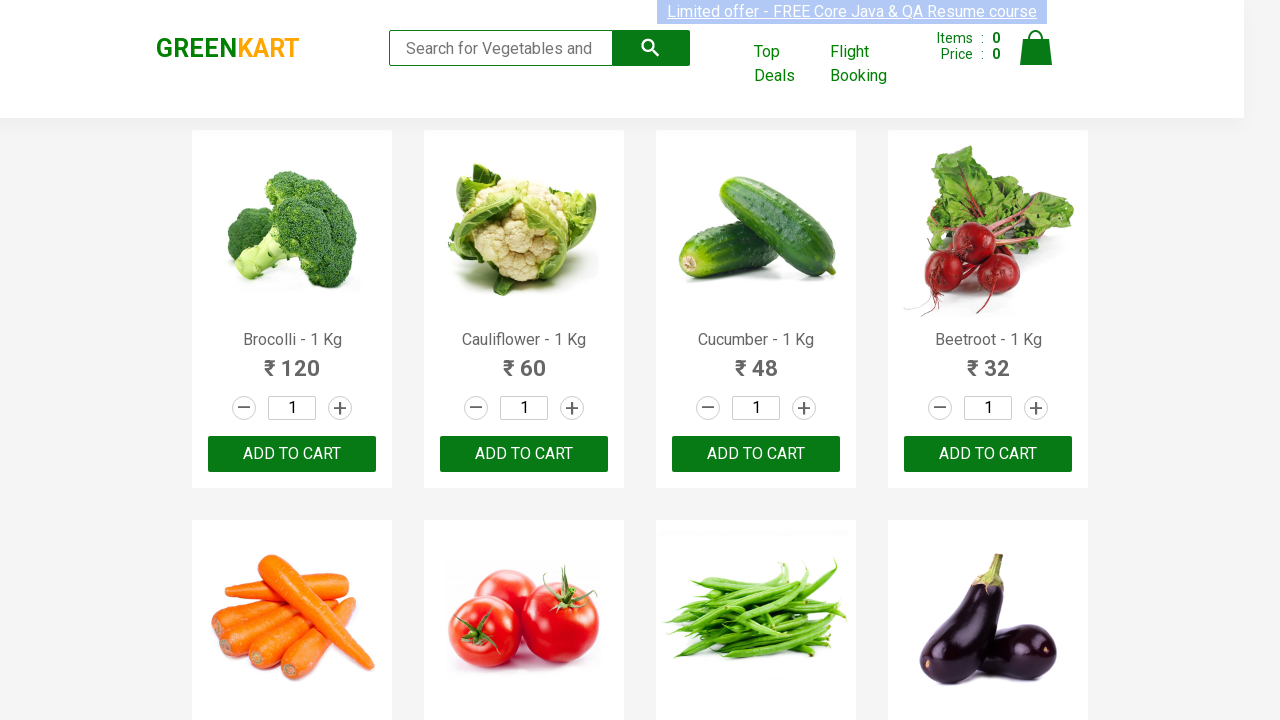

Filled search field with 'ca' to filter products on input.search-keyword
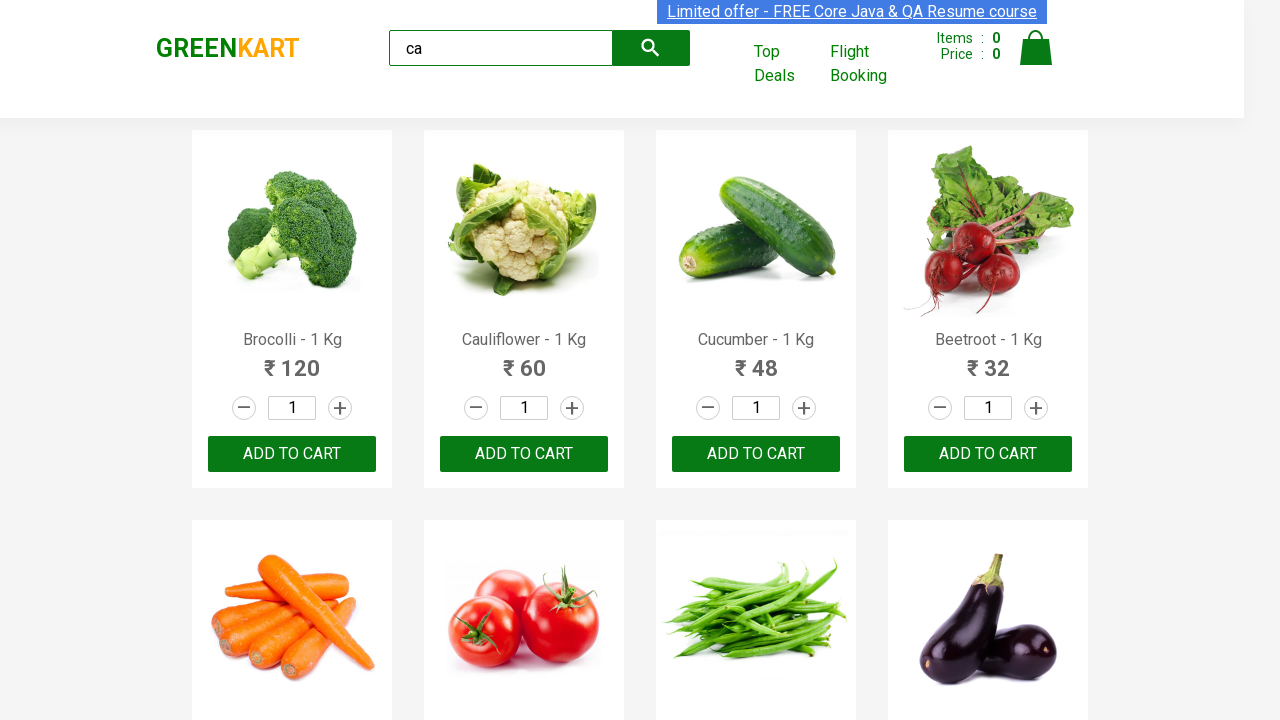

Filtered products loaded after searching for 'ca'
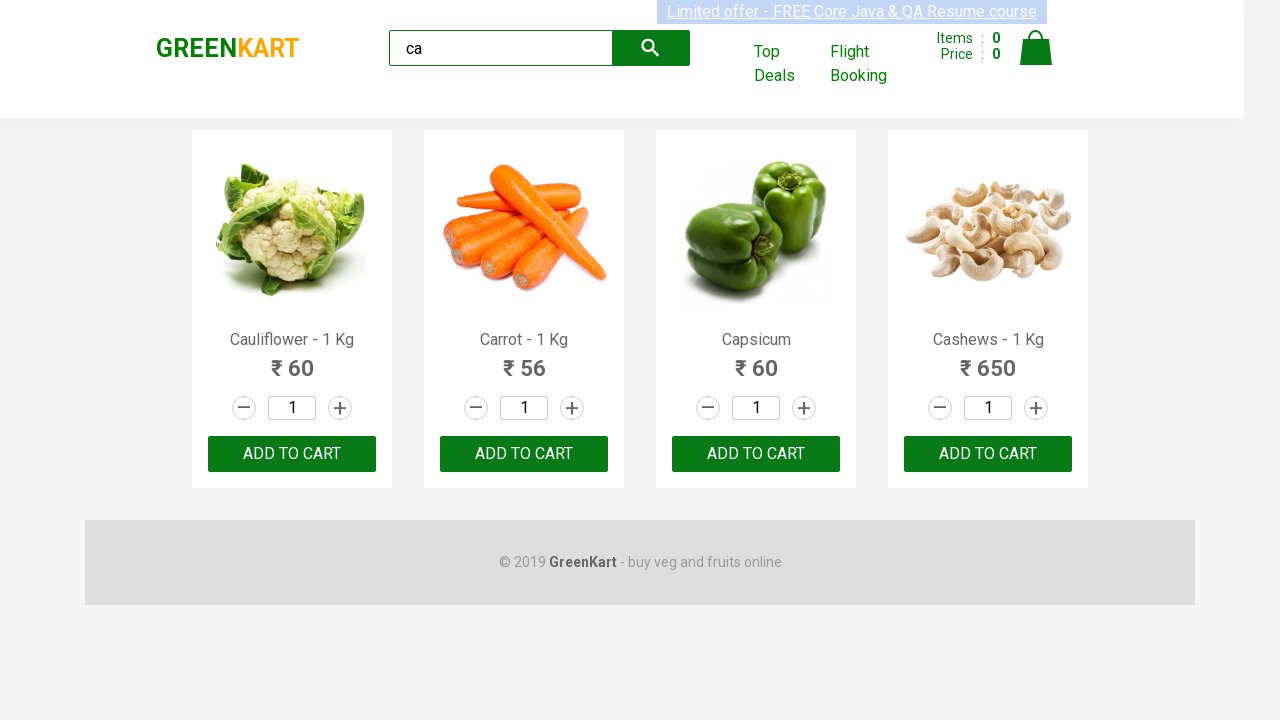

Clicked ADD TO CART for second product at (524, 454) on .products .product >> nth=1 >> text=ADD TO CART
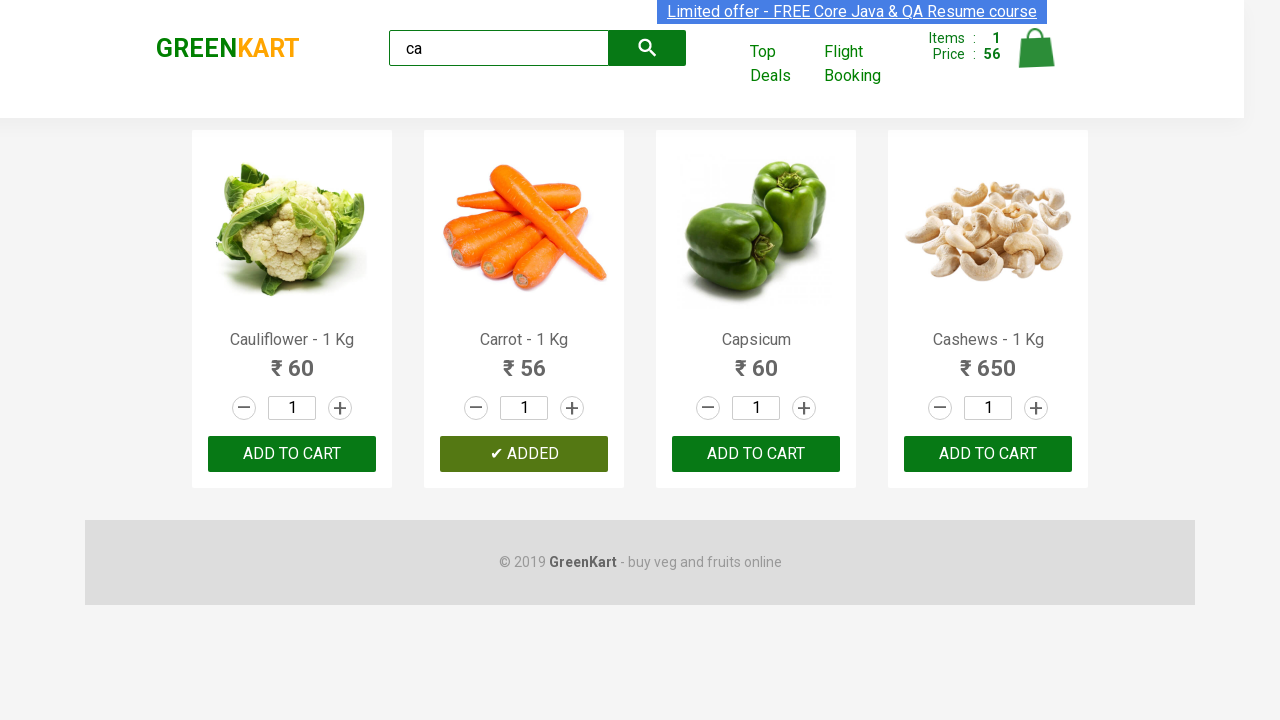

Clicked ADD TO CART for second product again at (524, 454) on .products .product >> nth=1 >> text=ADD TO CART
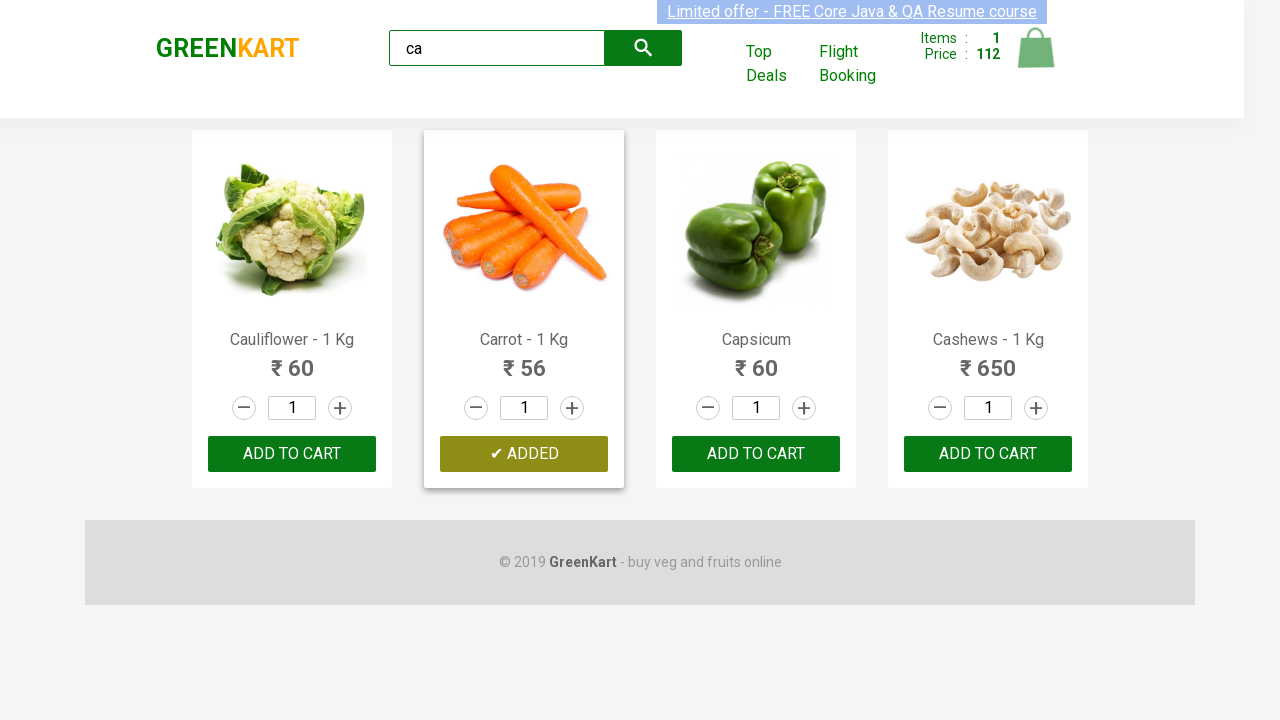

Retrieved product name: 'Cauliflower - 1 Kg'
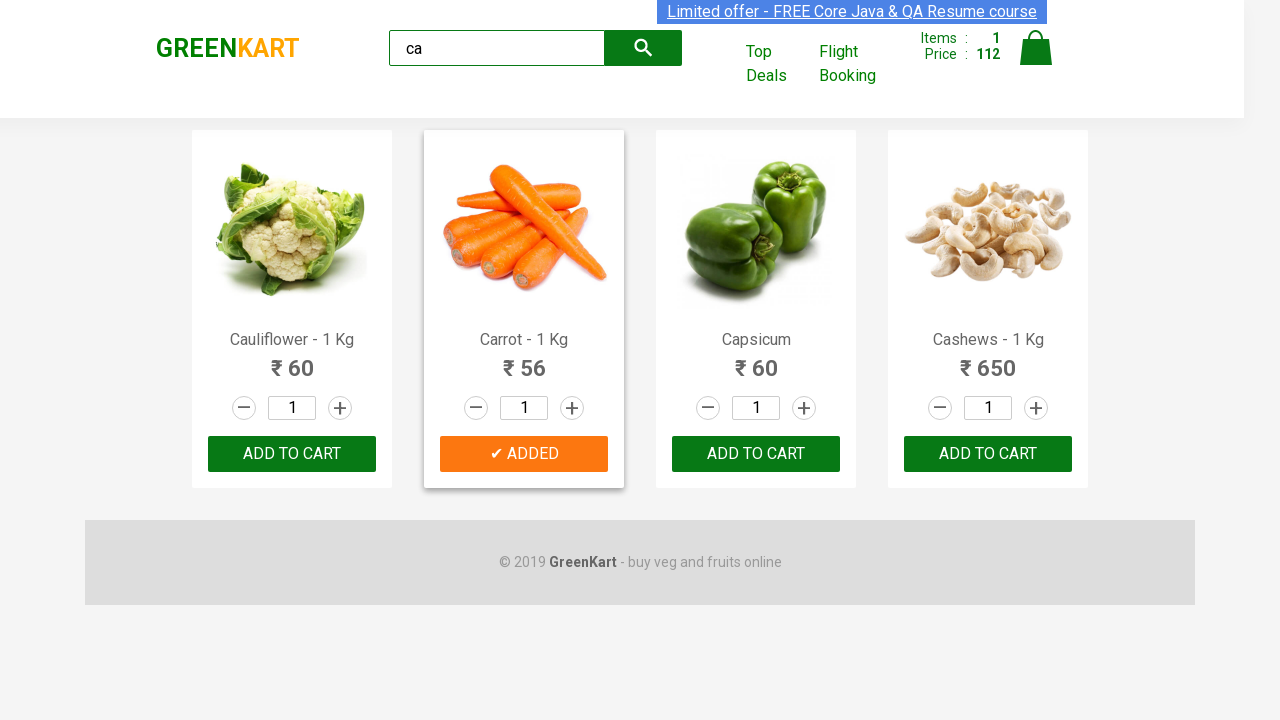

Retrieved product name: 'Carrot - 1 Kg'
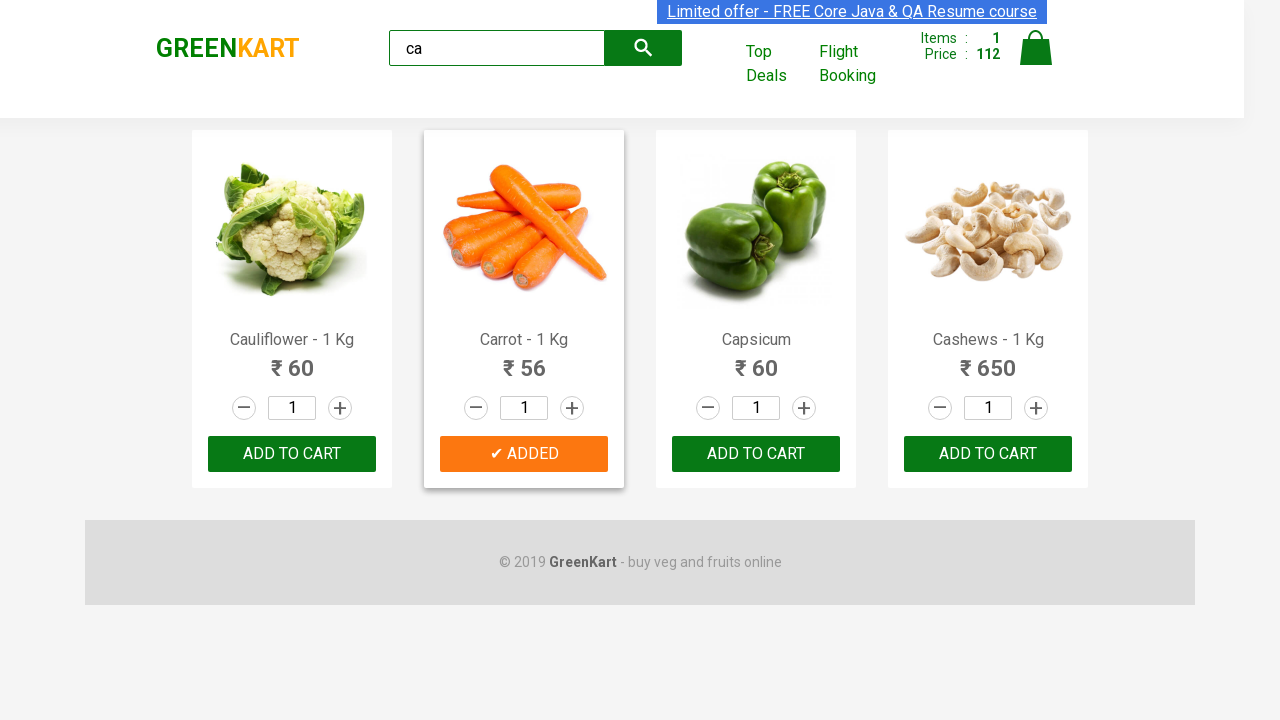

Retrieved product name: 'Capsicum'
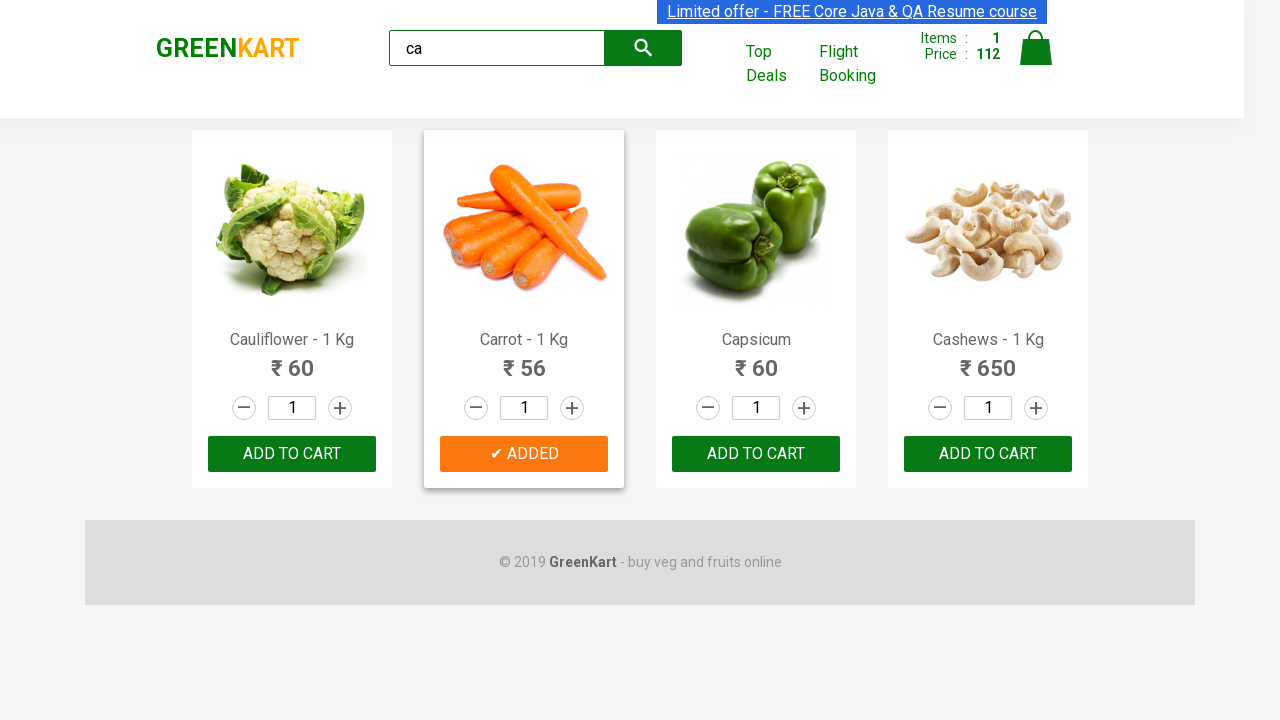

Retrieved product name: 'Cashews - 1 Kg'
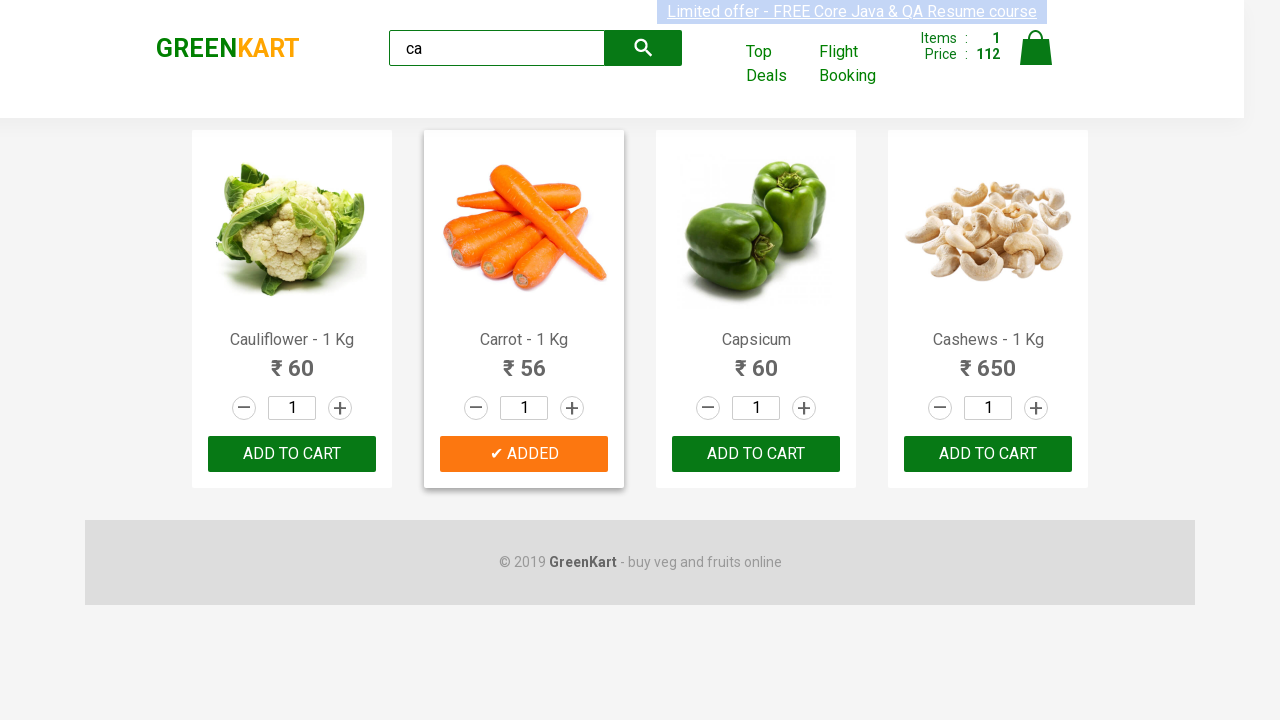

Found Cashews product and clicked ADD TO CART button at (988, 454) on .products .product >> nth=3 >> button
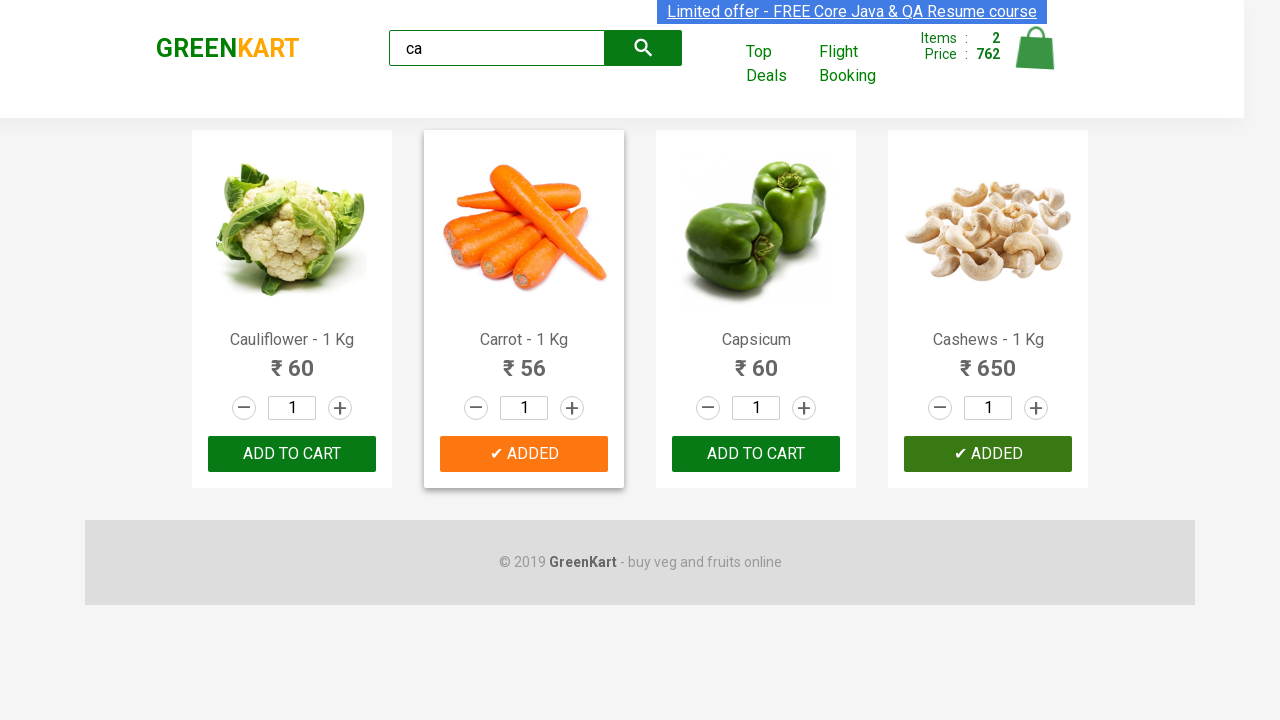

Retrieved brand text: 'GREENKART'
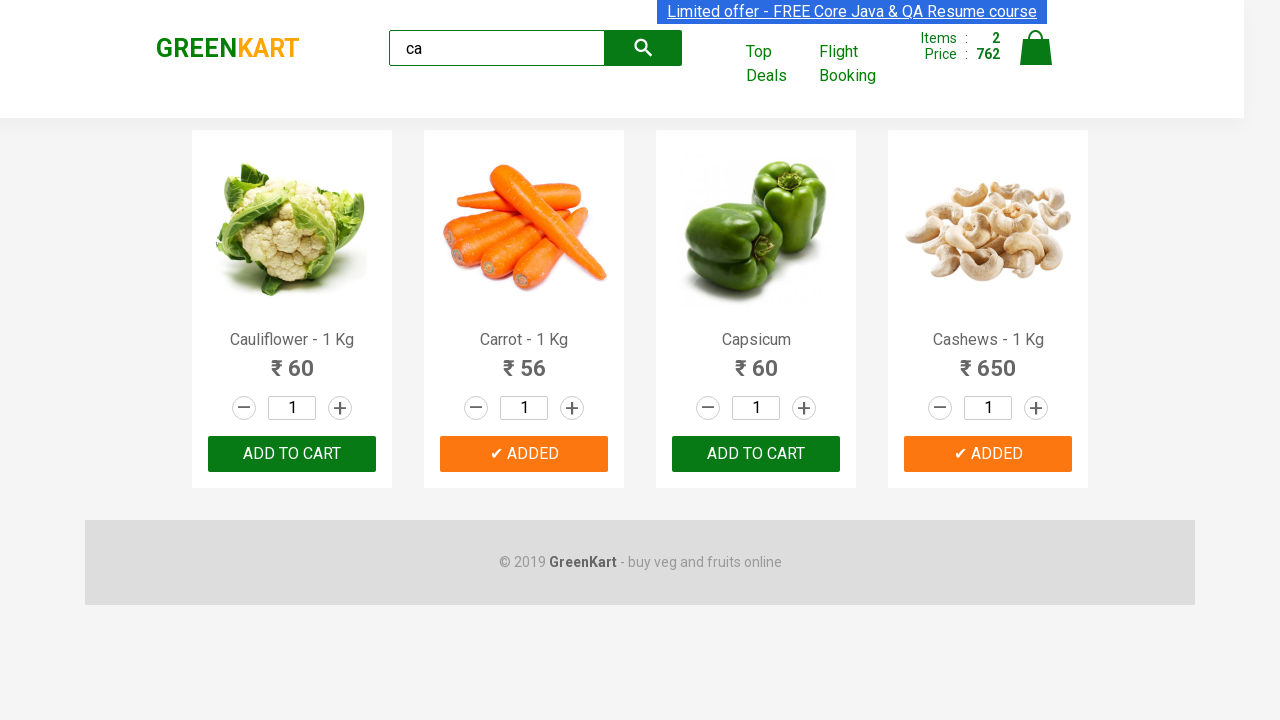

Verified brand text is 'GREENKART'
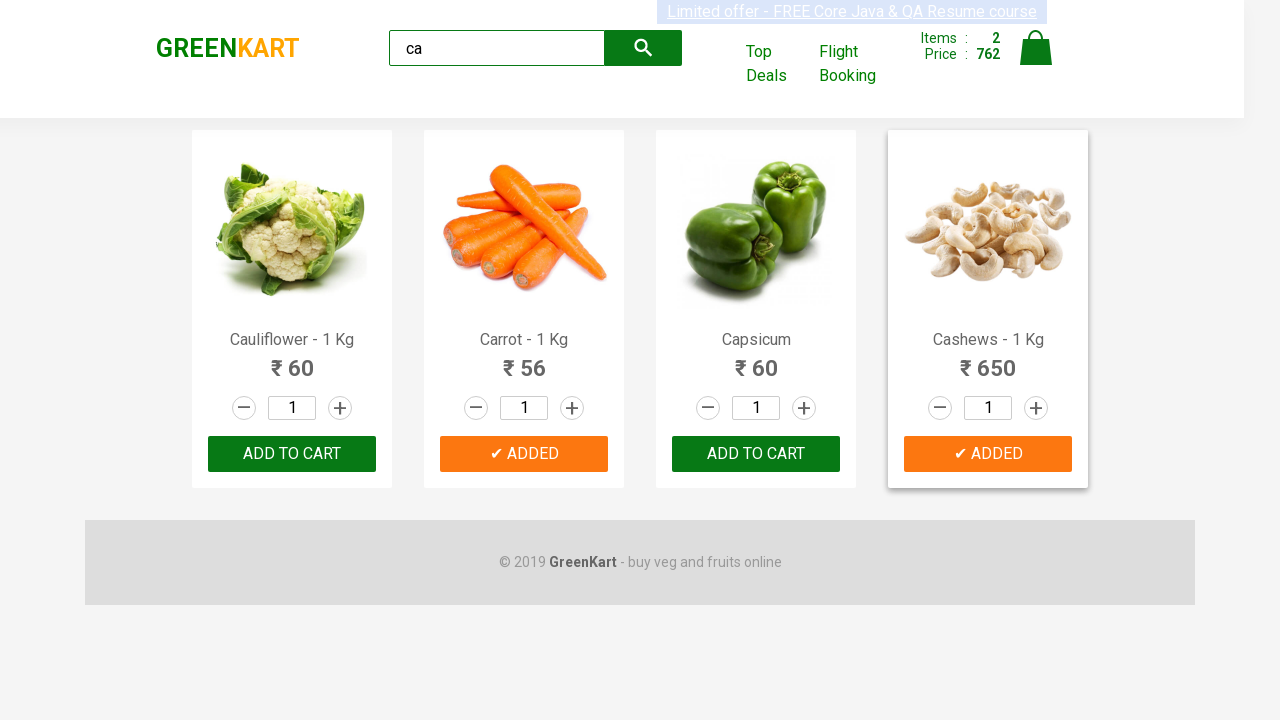

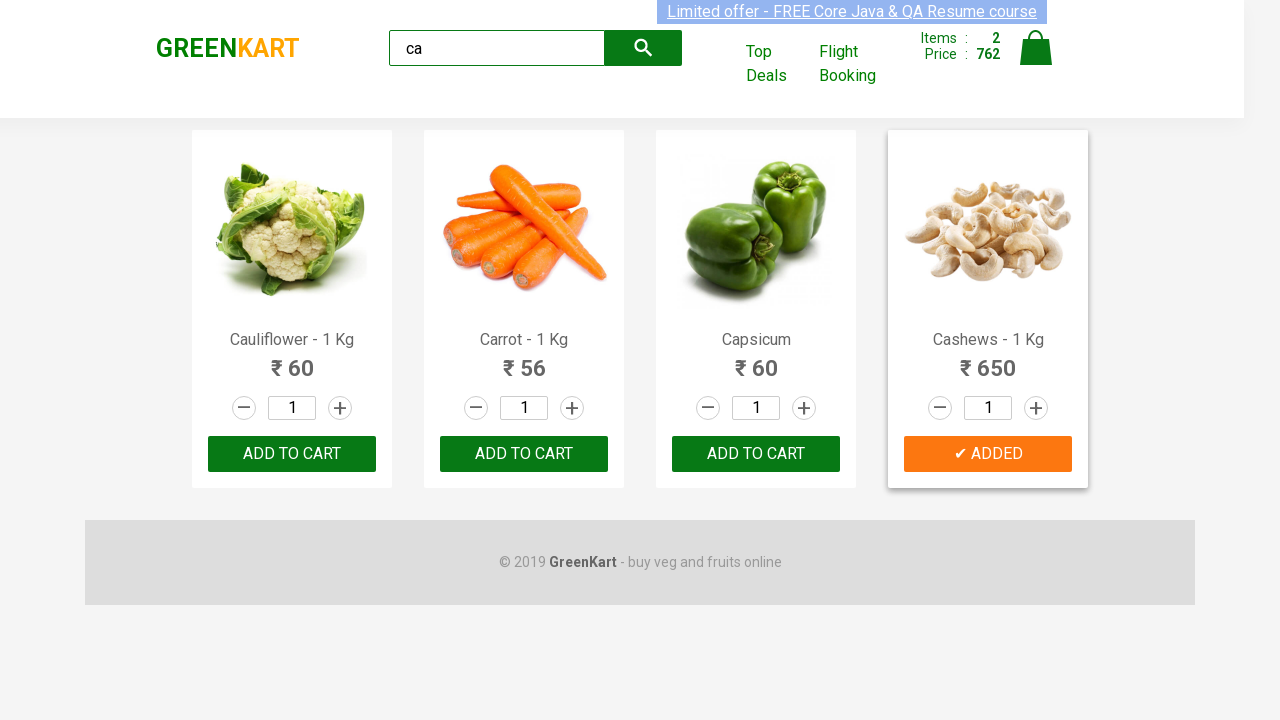